Tests checking and then unchecking the mark all as complete checkbox to clear completed state

Starting URL: https://demo.playwright.dev/todomvc

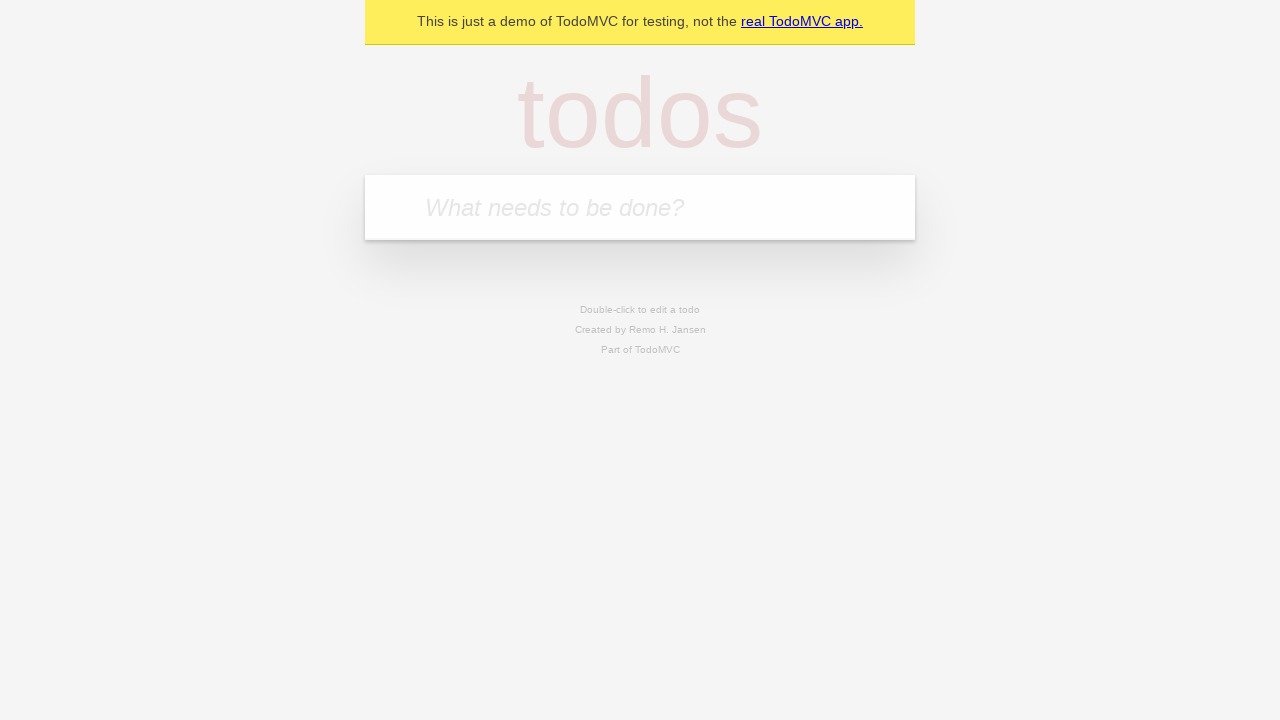

Filled todo input with 'buy some cheese' on internal:attr=[placeholder="What needs to be done?"i]
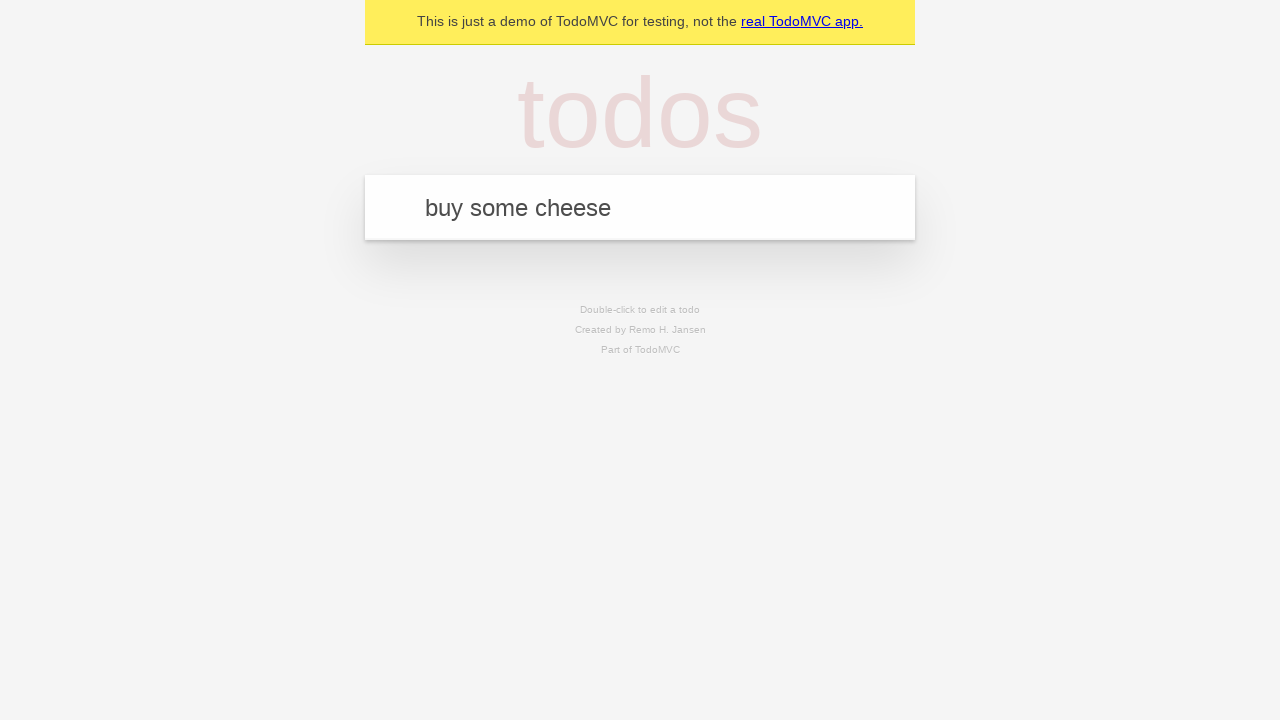

Pressed Enter to add 'buy some cheese' to the todo list on internal:attr=[placeholder="What needs to be done?"i]
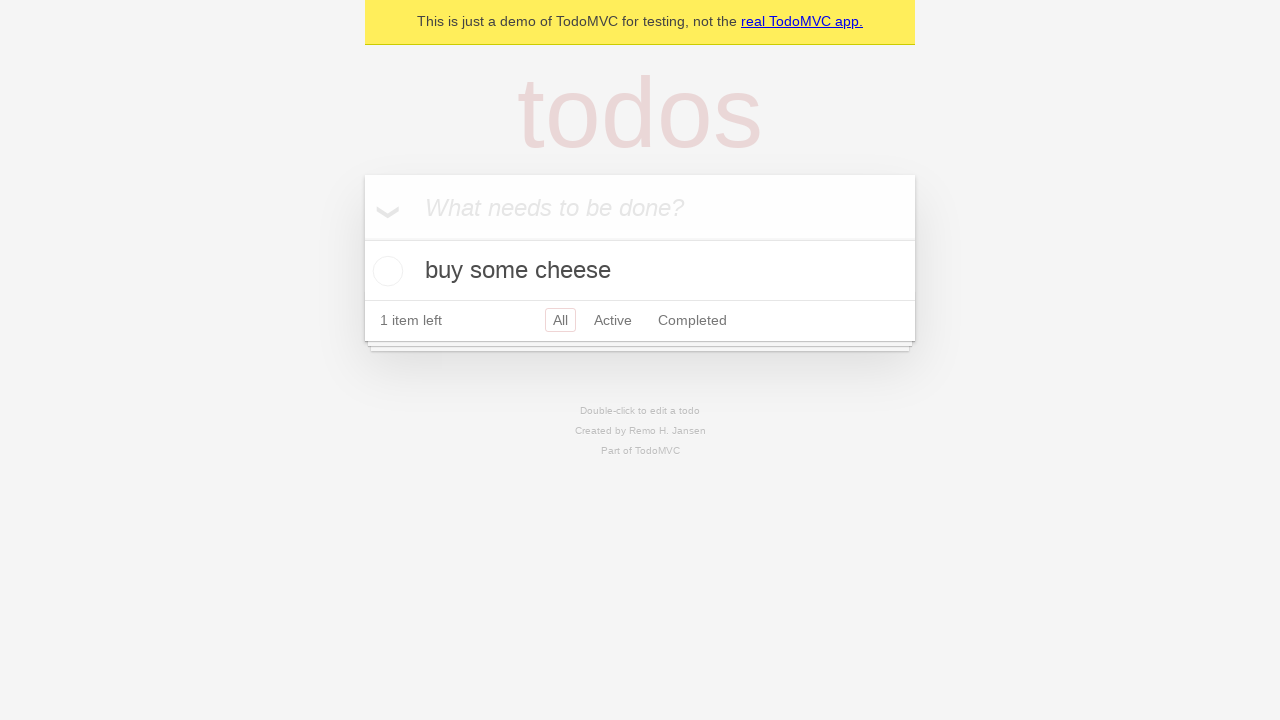

Filled todo input with 'feed the cat' on internal:attr=[placeholder="What needs to be done?"i]
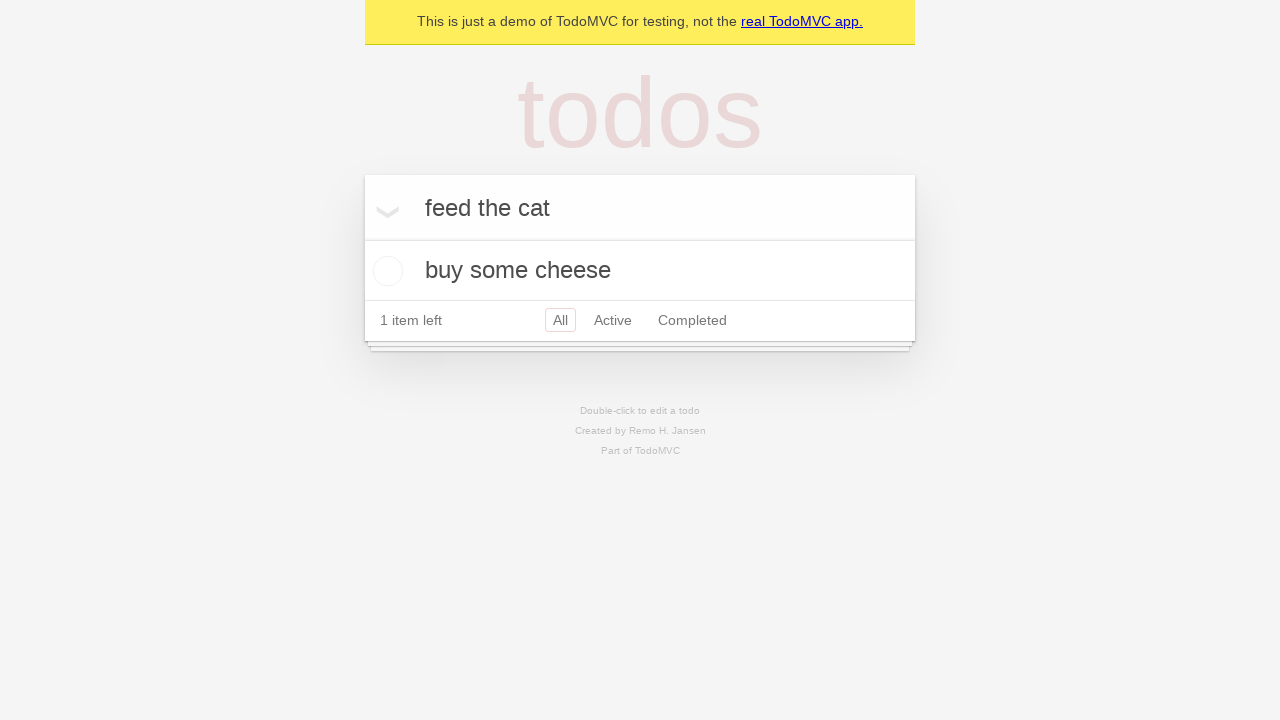

Pressed Enter to add 'feed the cat' to the todo list on internal:attr=[placeholder="What needs to be done?"i]
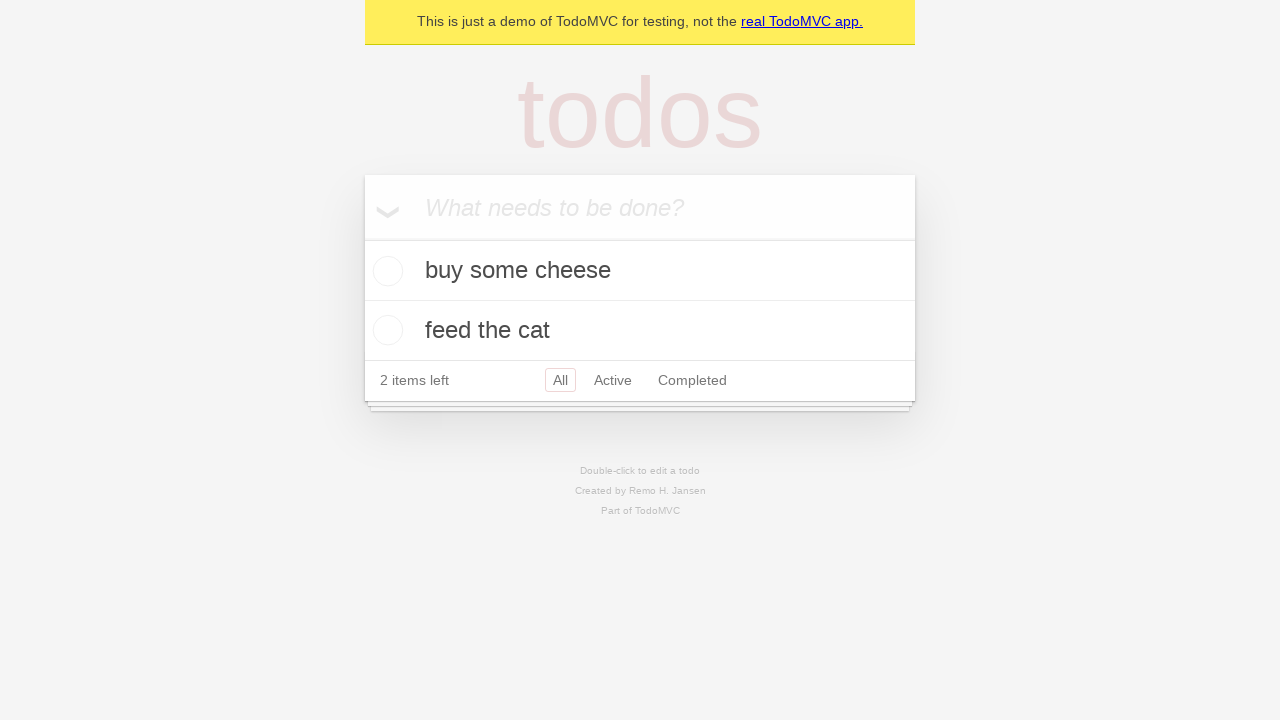

Filled todo input with 'book a doctors appointment' on internal:attr=[placeholder="What needs to be done?"i]
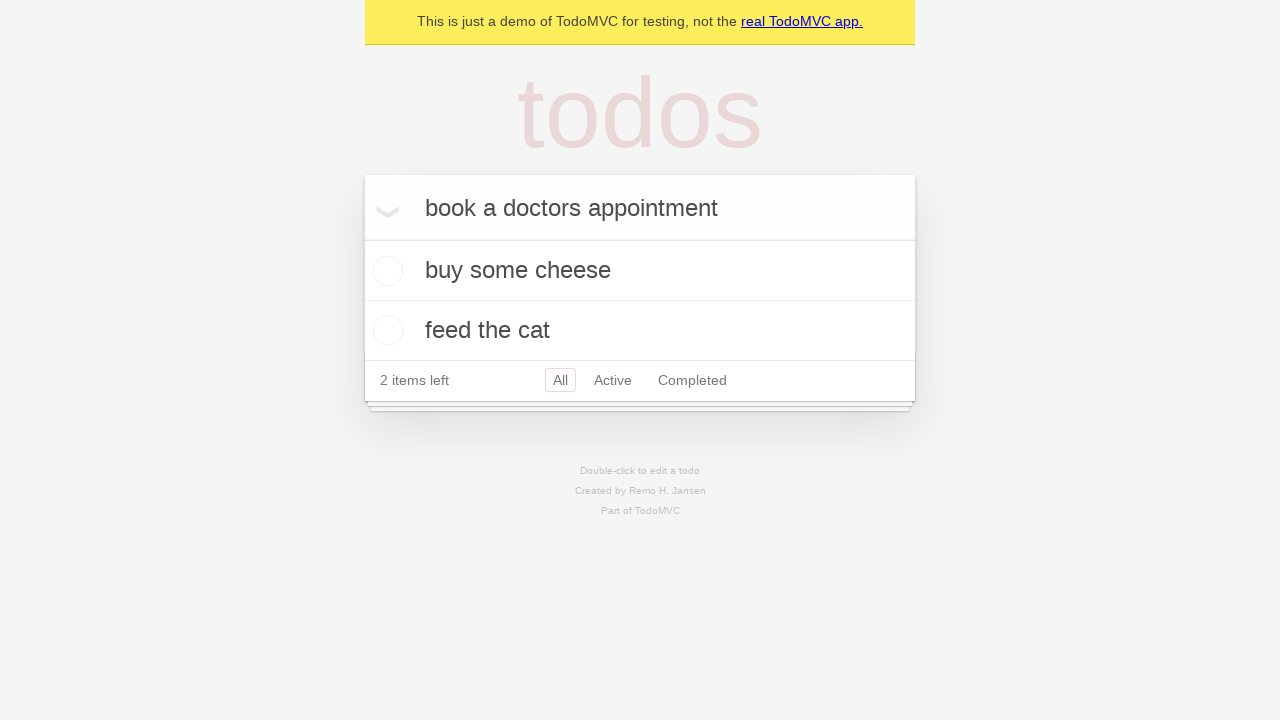

Pressed Enter to add 'book a doctors appointment' to the todo list on internal:attr=[placeholder="What needs to be done?"i]
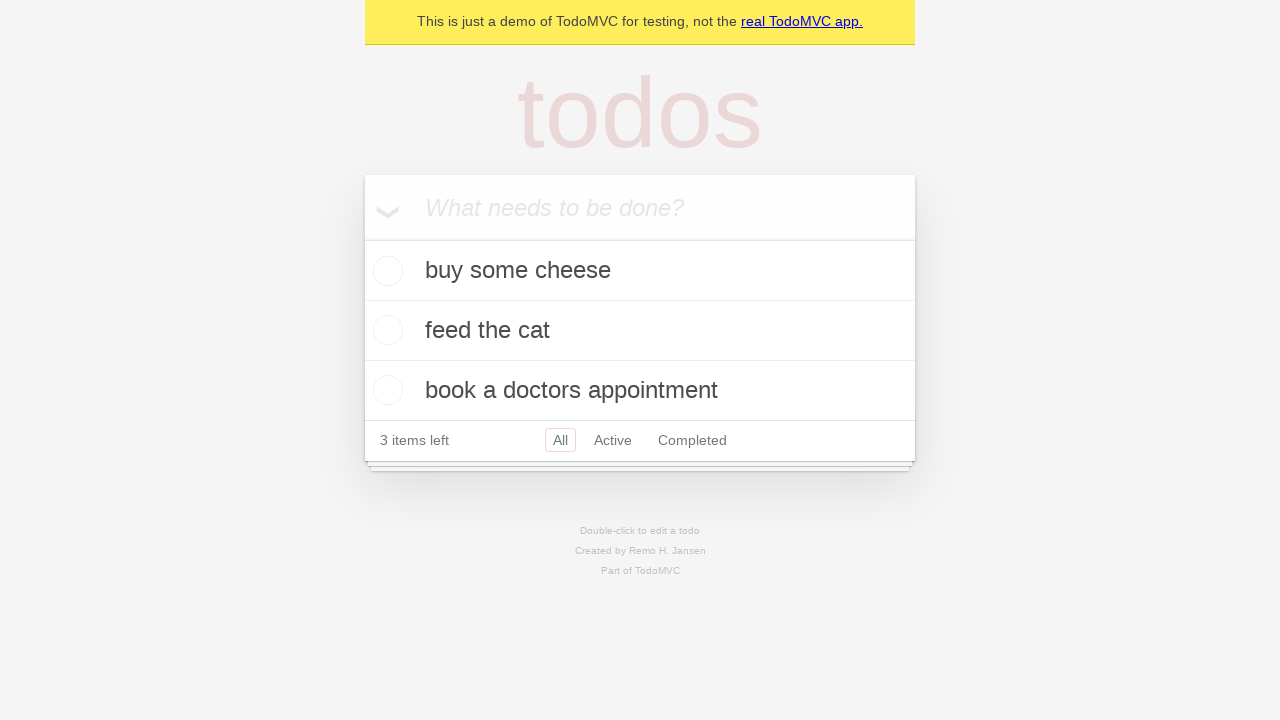

Waited for all 3 todo items to be rendered
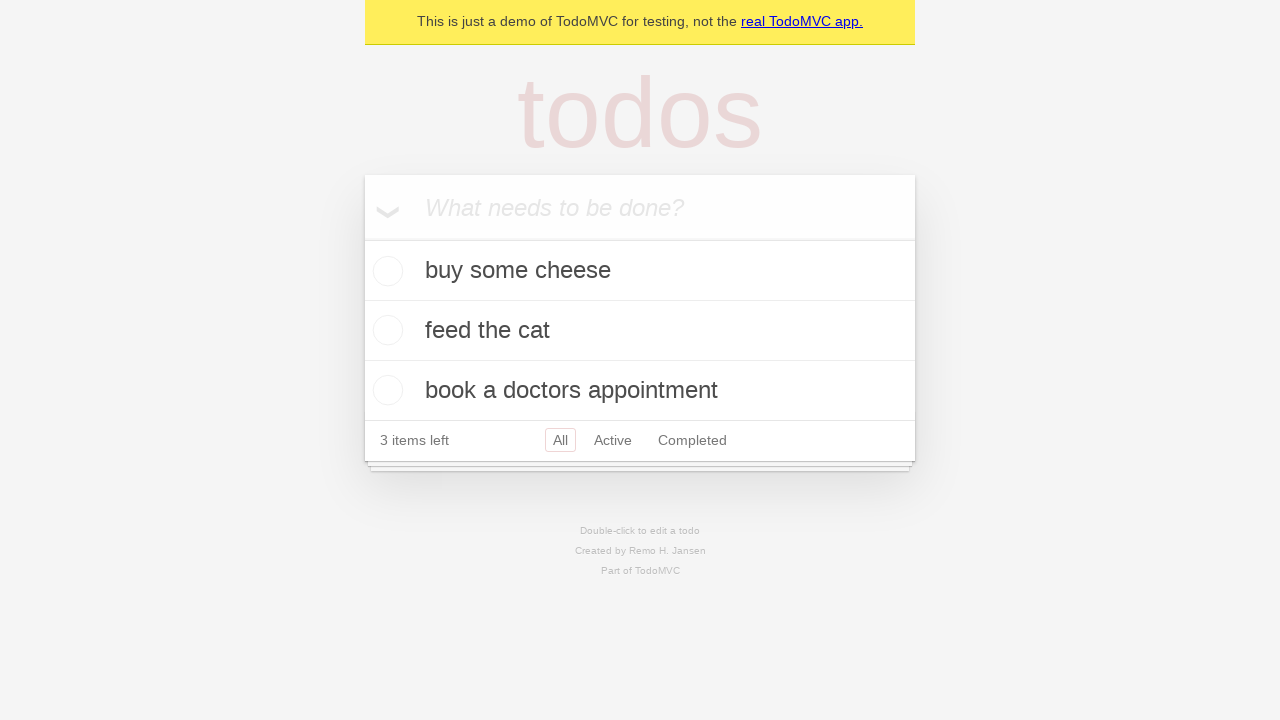

Located the 'Mark all as complete' checkbox
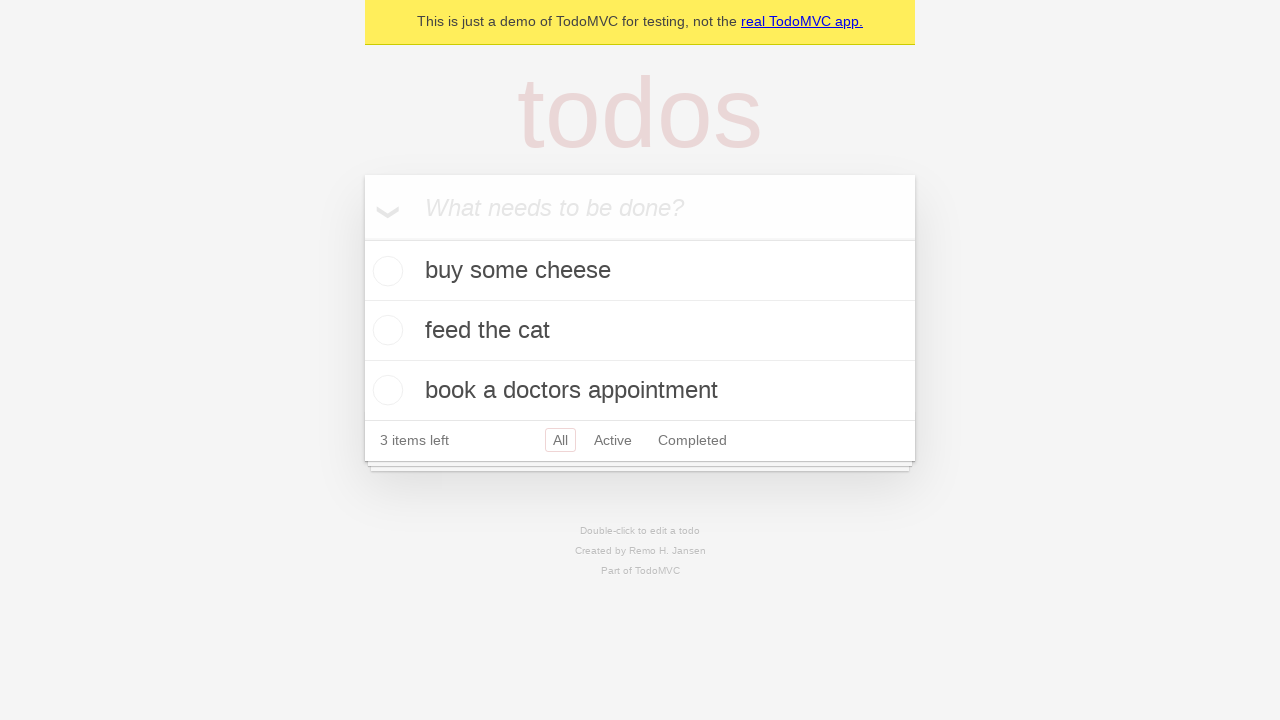

Checked the 'Mark all as complete' checkbox to mark all todos as complete at (362, 238) on internal:label="Mark all as complete"i
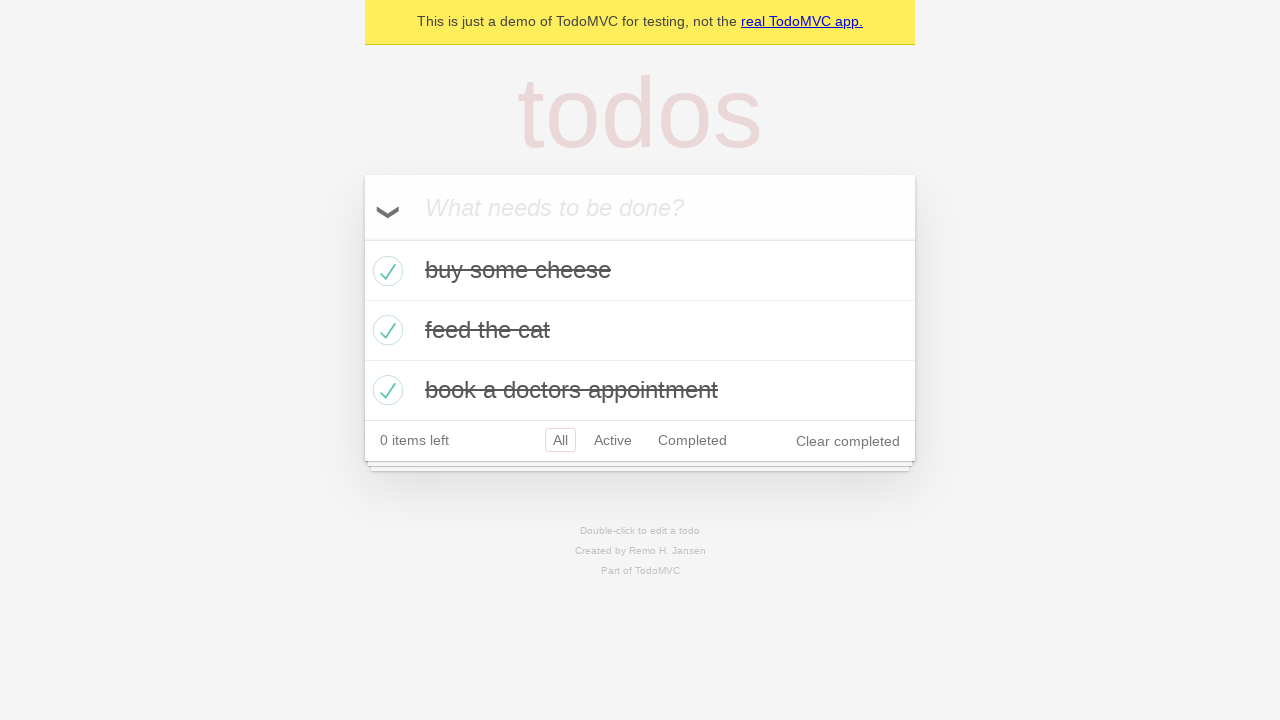

Unchecked the 'Mark all as complete' checkbox to clear the completed state of all items at (362, 238) on internal:label="Mark all as complete"i
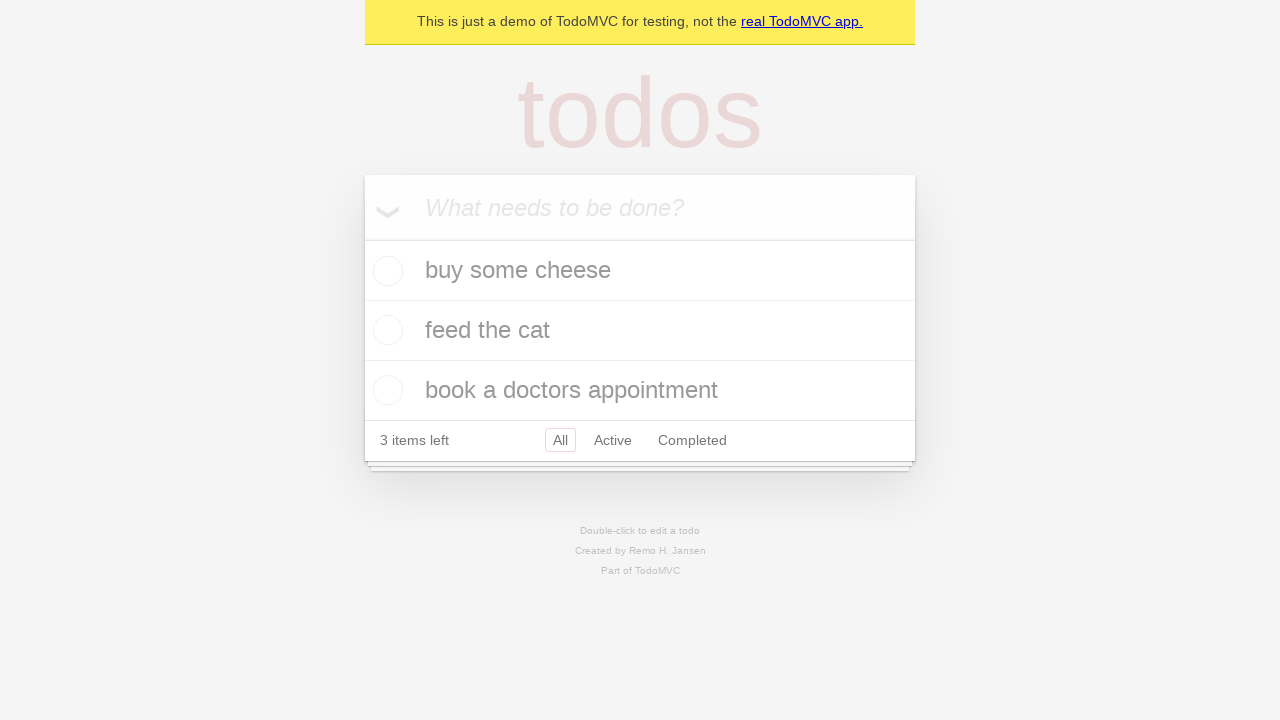

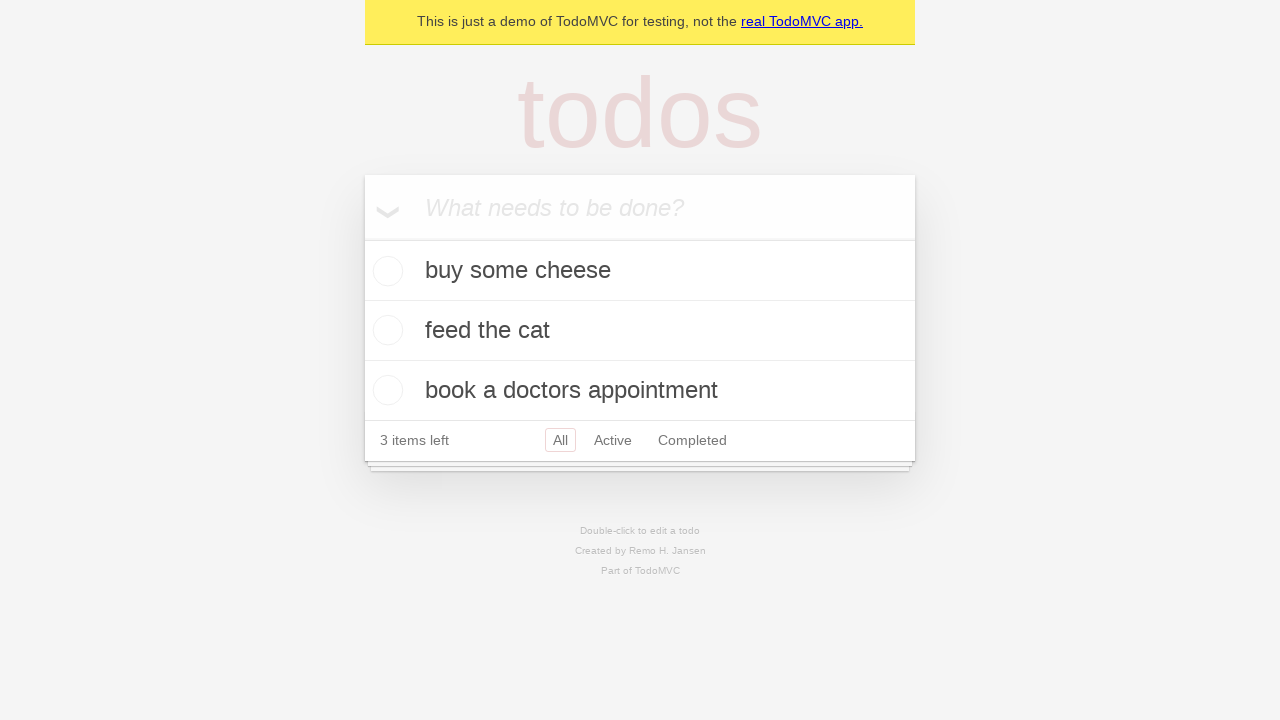